Tests JavaScript confirm alert by clicking the confirm button and canceling it, then verifying the Cancel message

Starting URL: https://the-internet.herokuapp.com/javascript_alerts

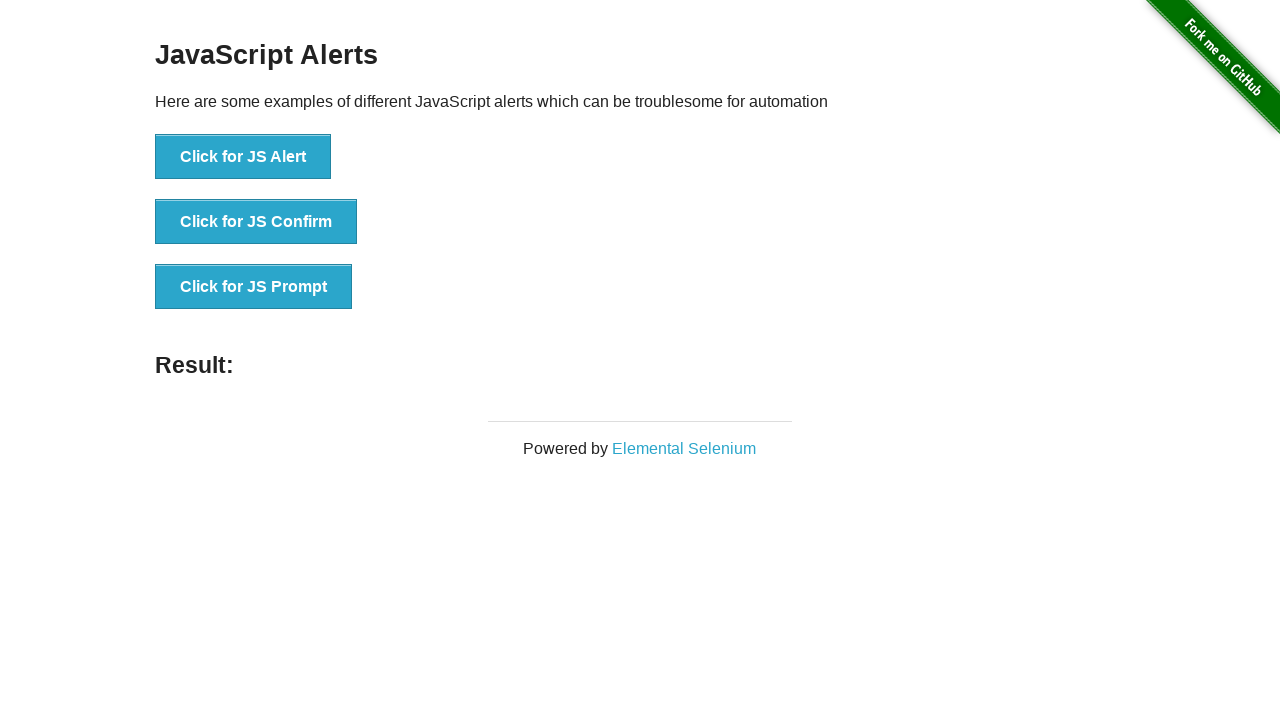

Navigated to JavaScript alerts test page
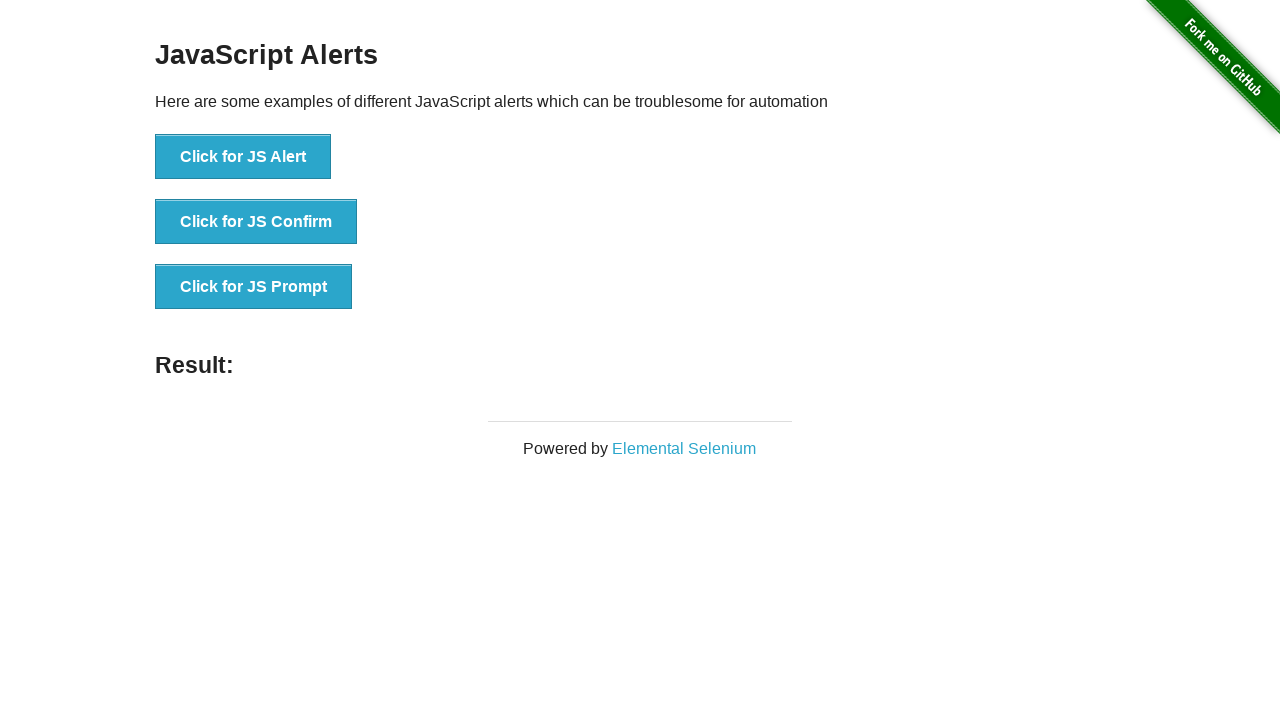

Clicked the JS Confirm button at (256, 222) on xpath=//*[text()="Click for JS Confirm"]
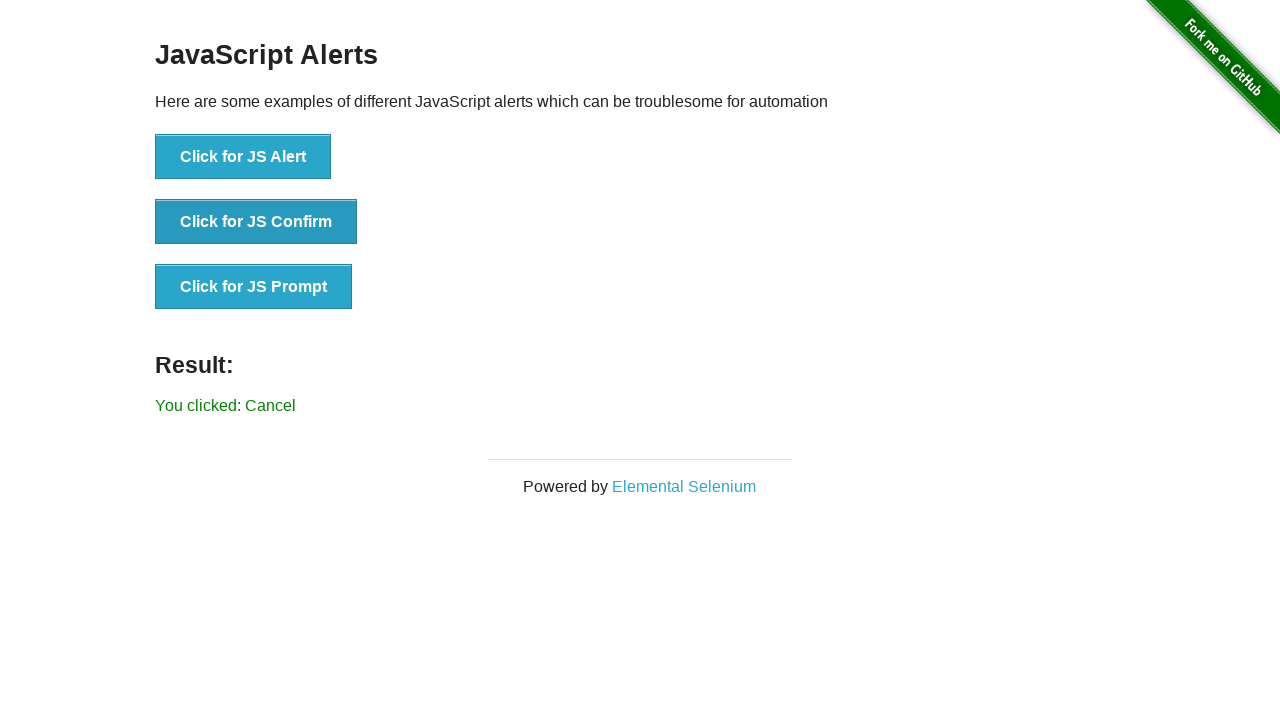

Set up dialog handler to dismiss confirm alert
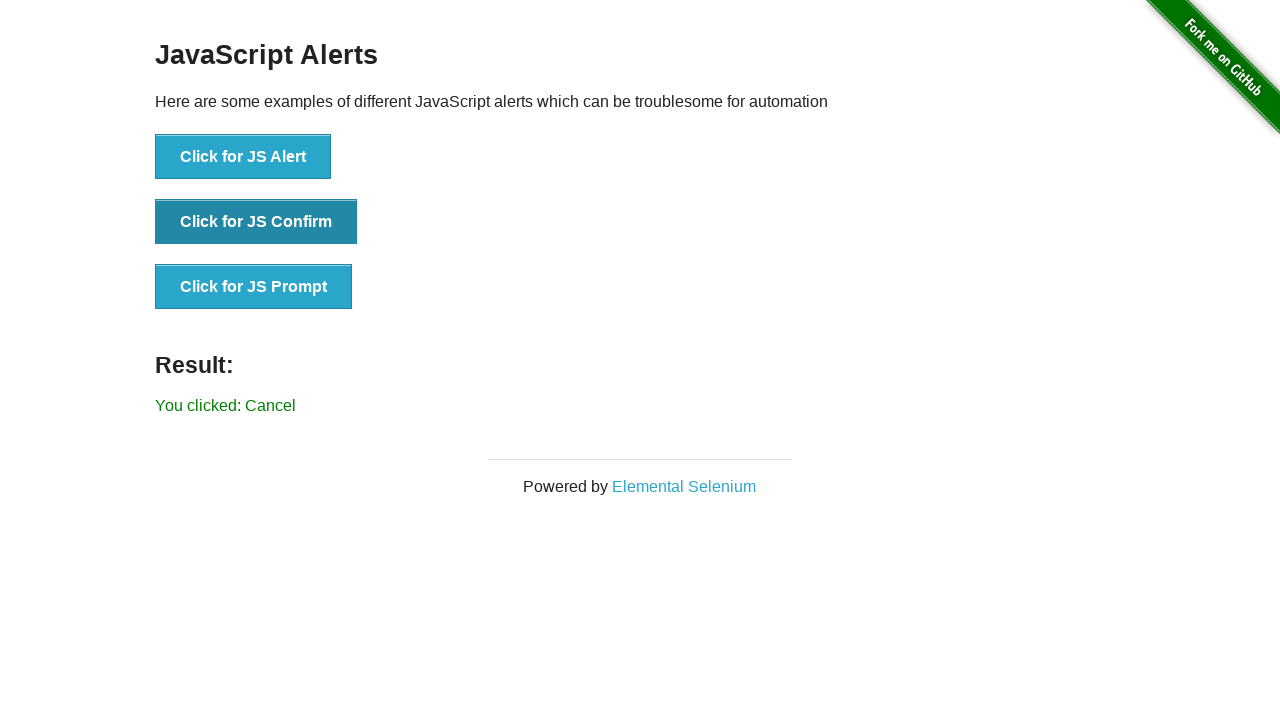

Retrieved result message text
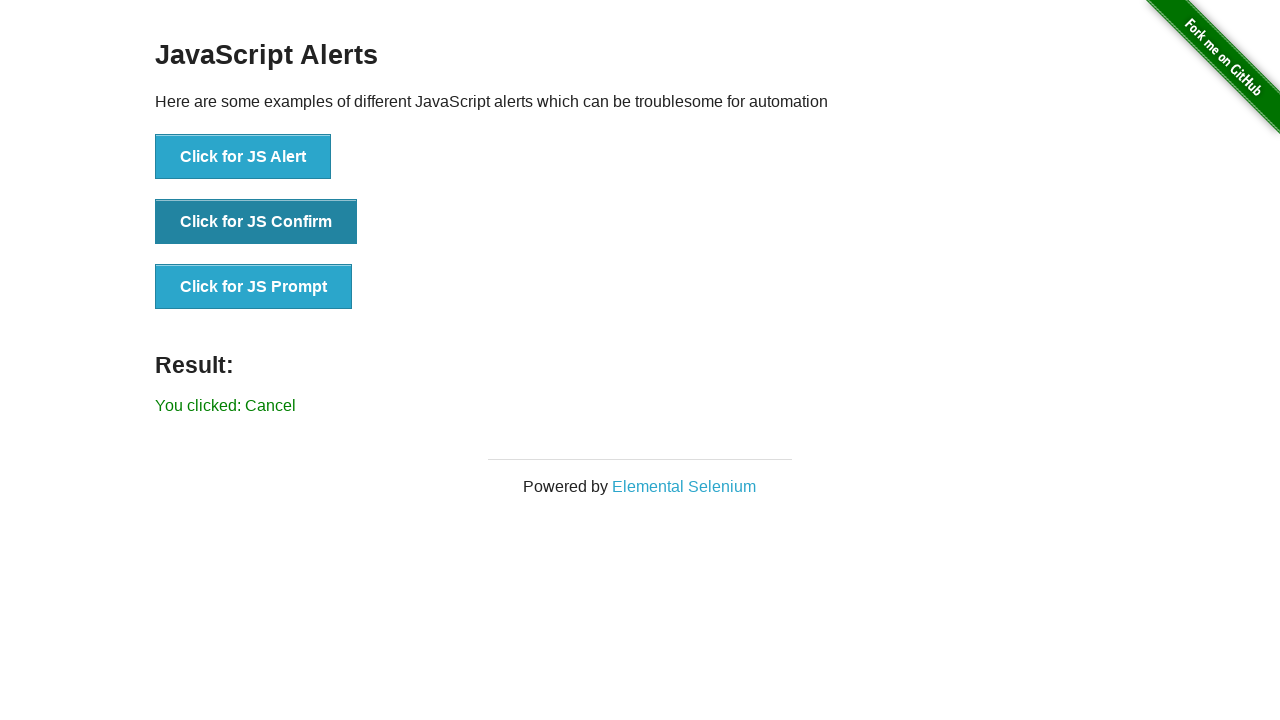

Verified that result message displays 'You clicked: Cancel'
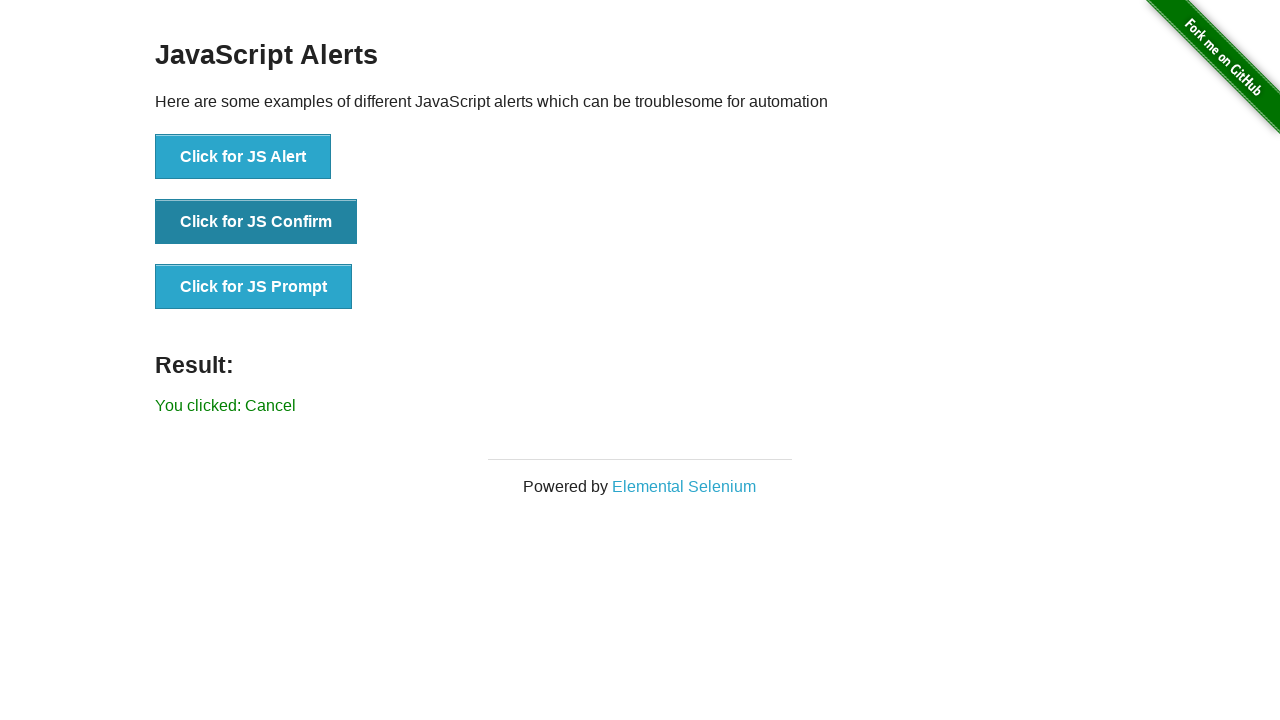

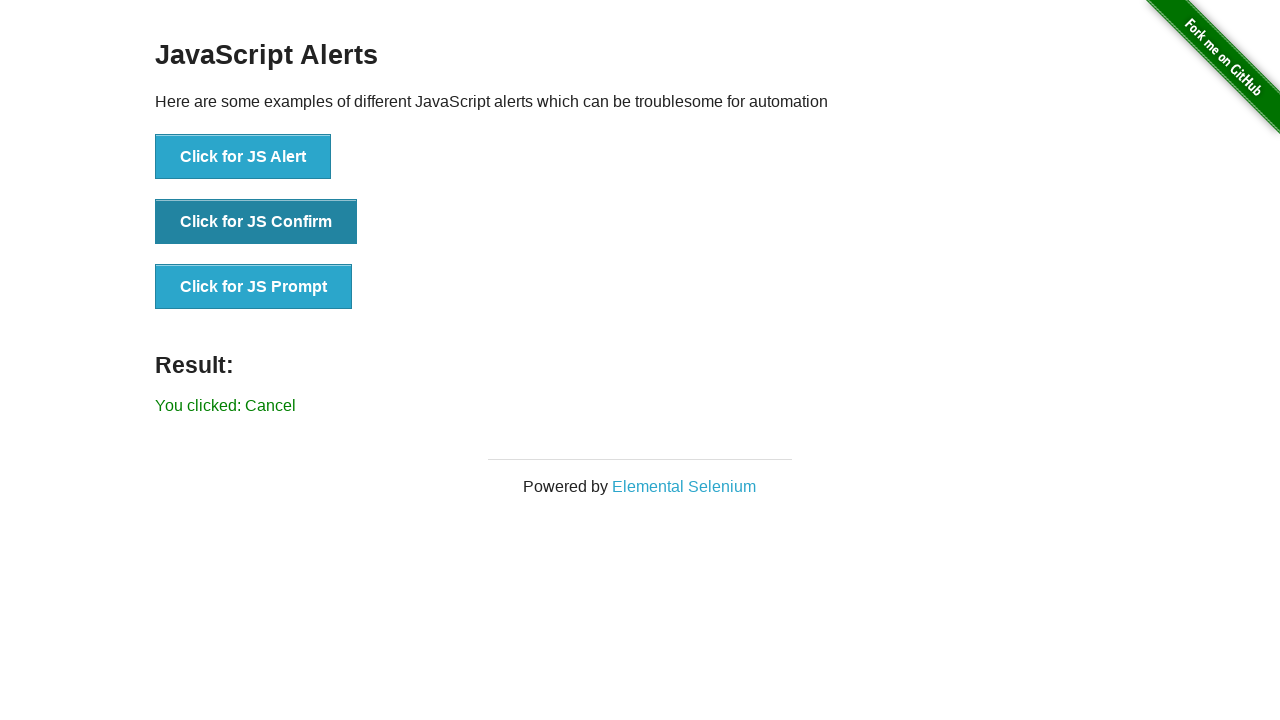